Tests an e-commerce shopping cart flow by searching for products, adding items to cart based on conditions, and proceeding through checkout

Starting URL: https://rahulshettyacademy.com/seleniumPractise/#/

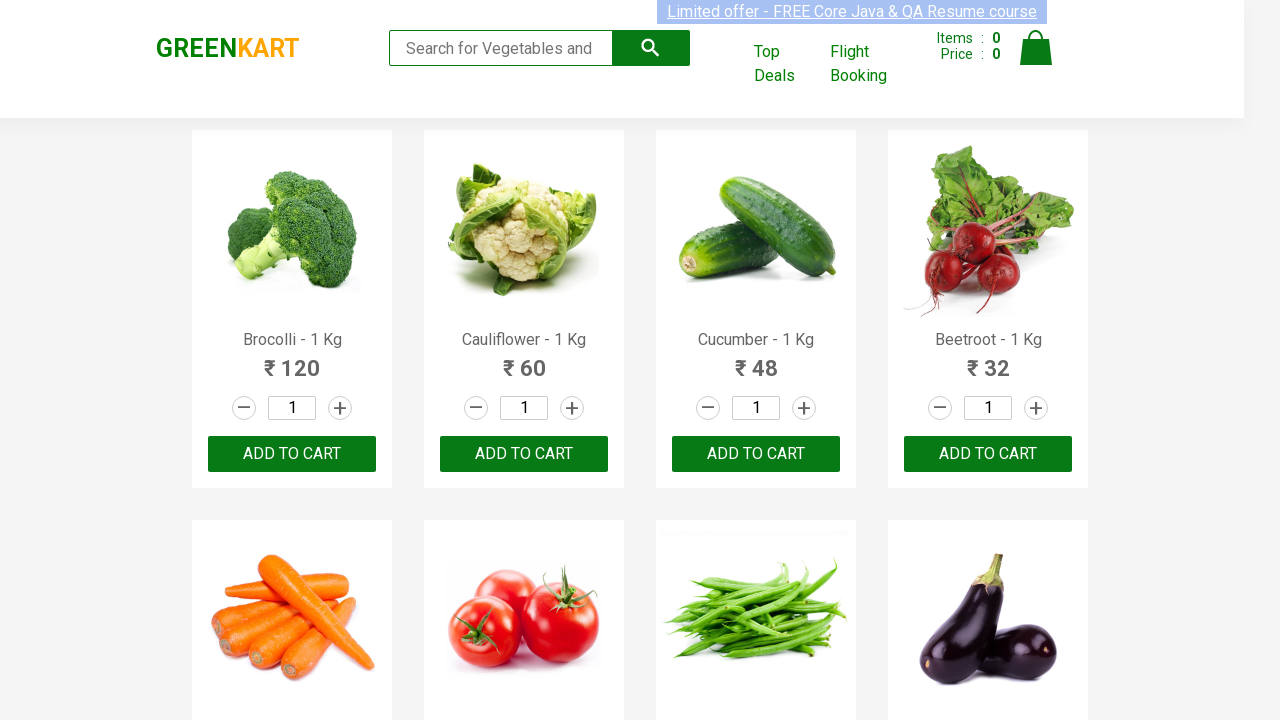

Filled search field with 'ca' to filter products on .search-keyword
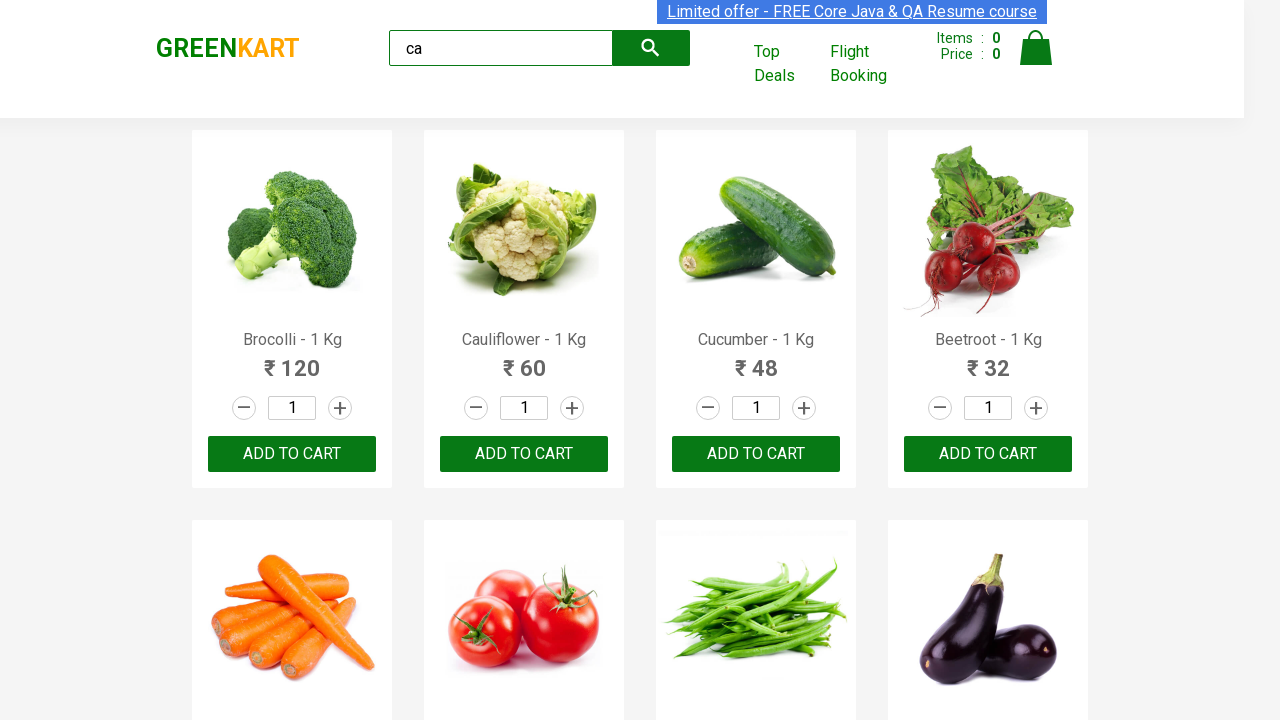

Waited for filtered products to become visible
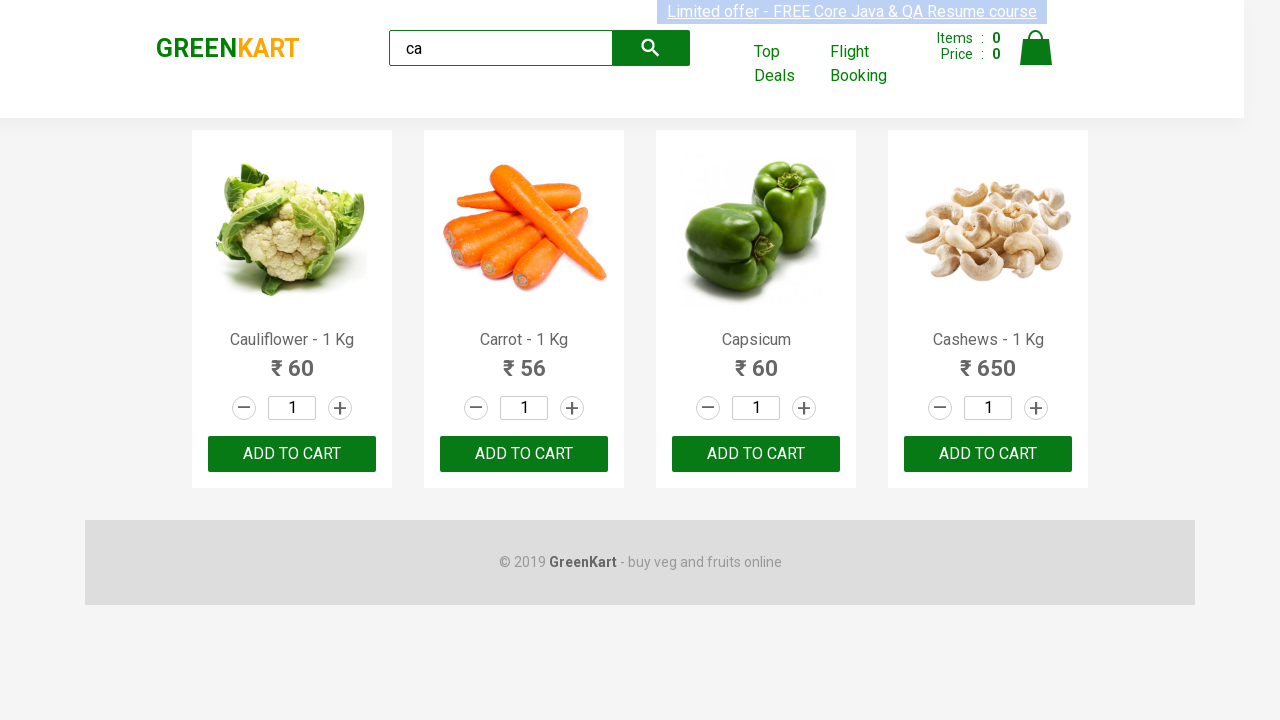

Clicked 'ADD TO CART' button for second product at (524, 454) on .products .product >> nth=1 >> internal:text="ADD TO CART"i
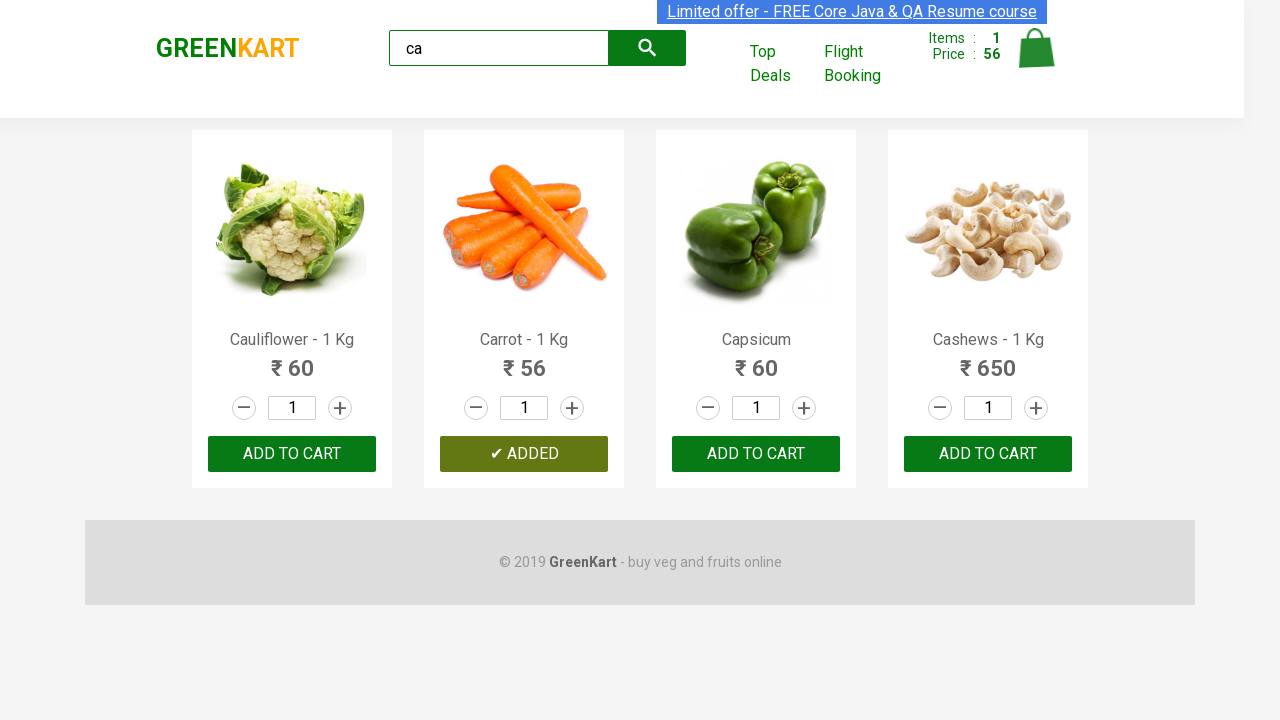

Found and clicked 'ADD TO CART' for Carrot product at (524, 454) on .products .product >> nth=1 >> button
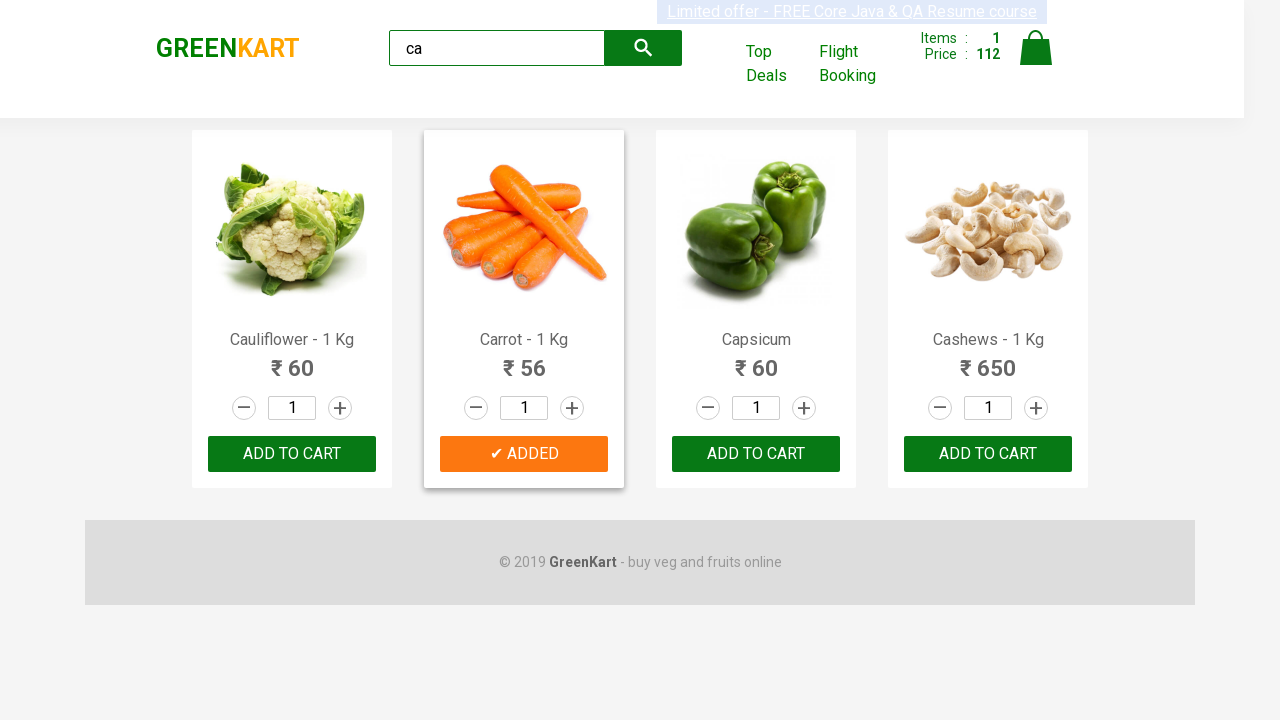

Clicked cart icon to view cart contents at (1036, 48) on .cart-icon > img
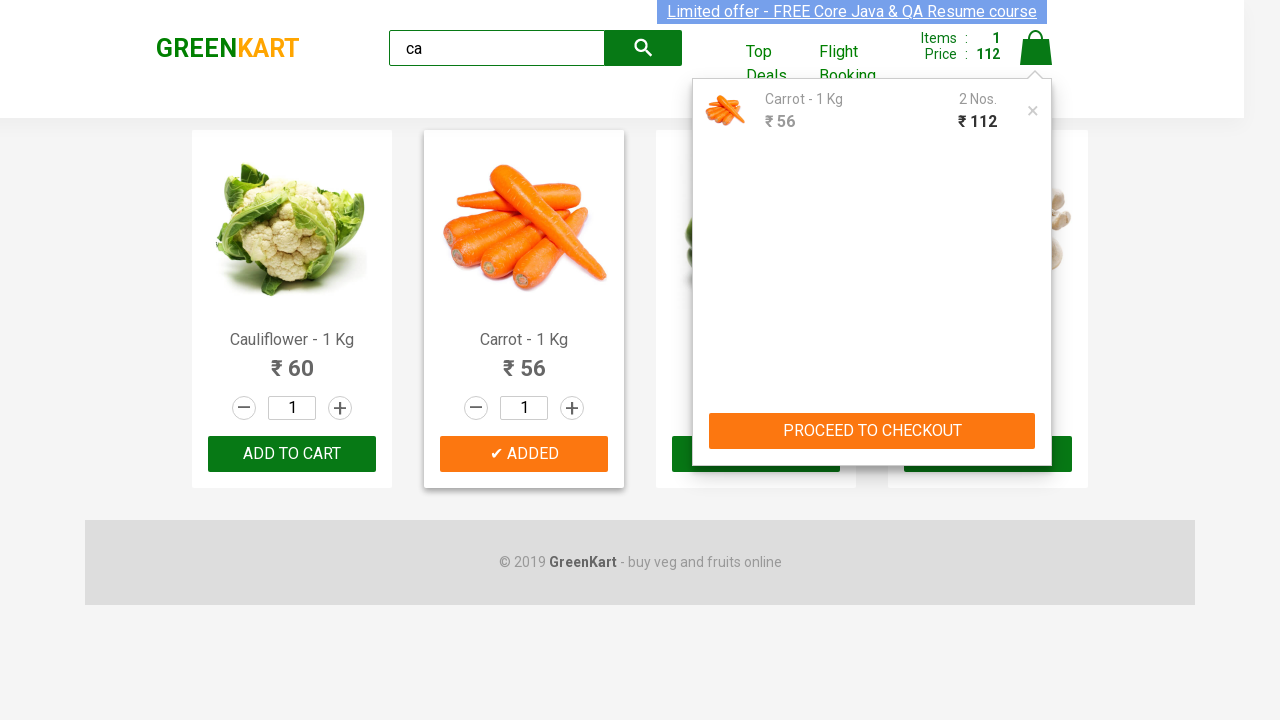

Clicked 'PROCEED TO CHECKOUT' button at (872, 431) on internal:text="PROCEED TO CHECKOUT"i
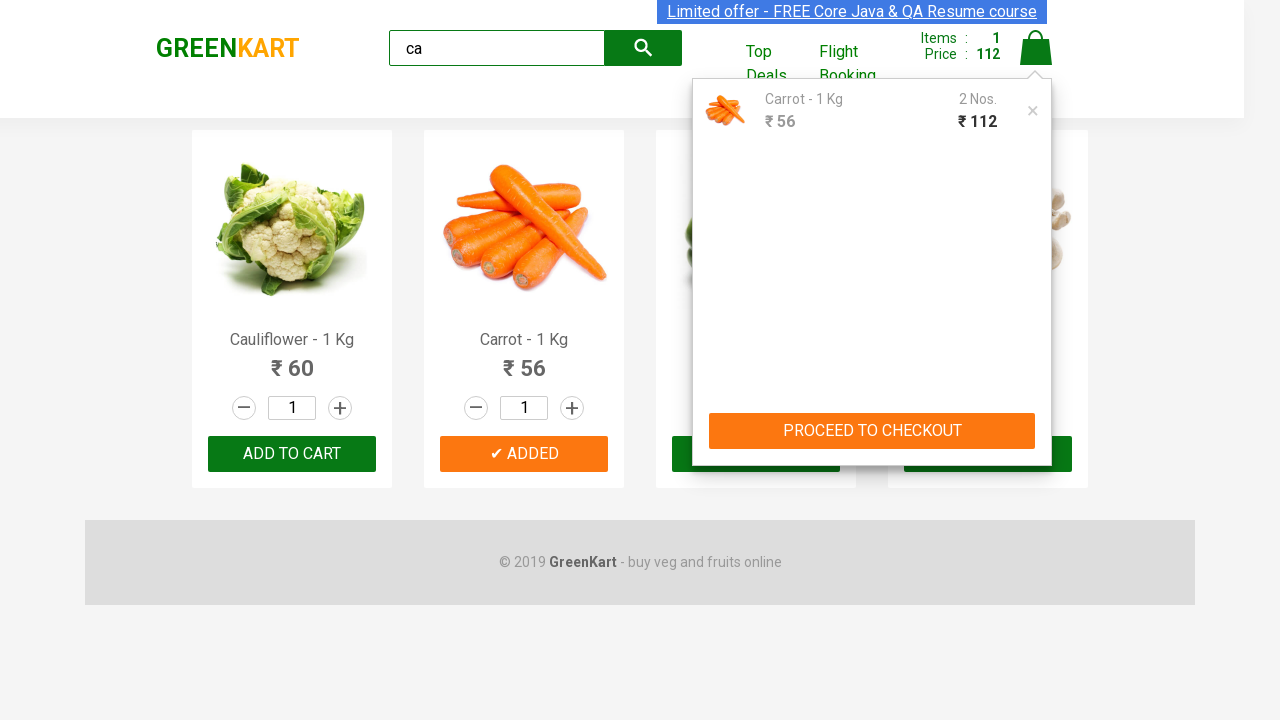

Clicked 'Place Order' button to complete purchase at (1036, 420) on internal:text="Place Order"i
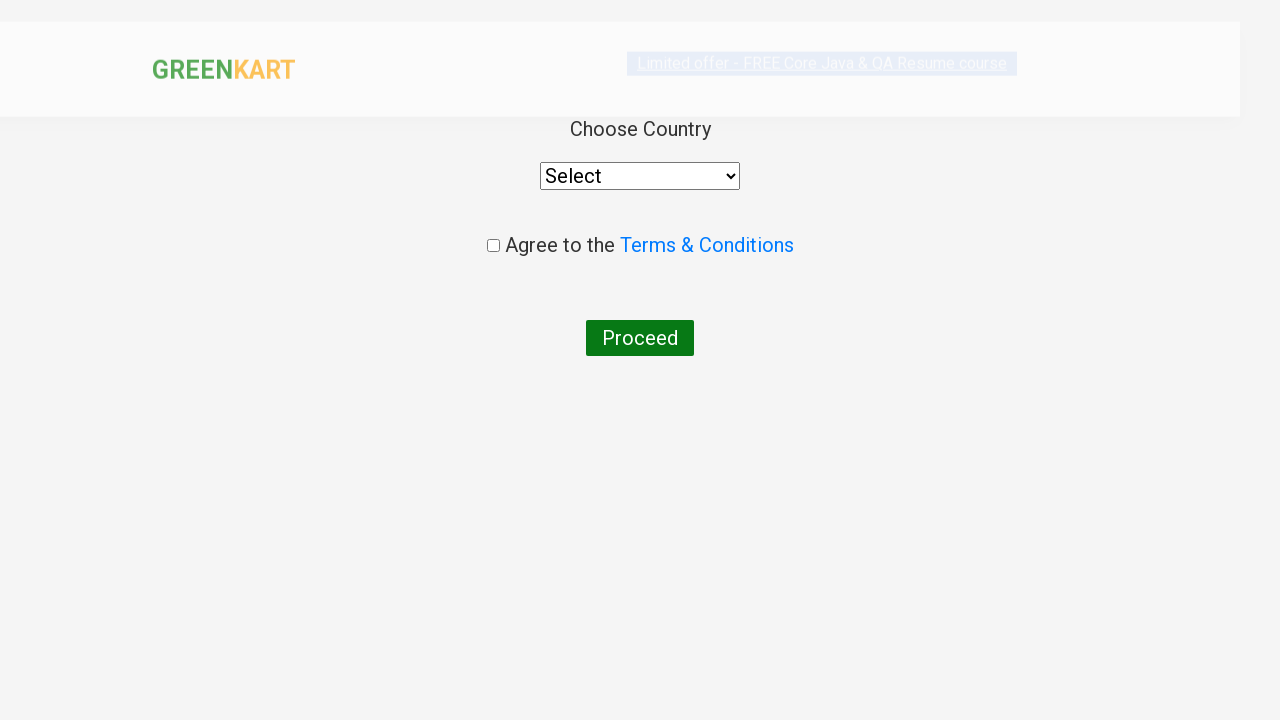

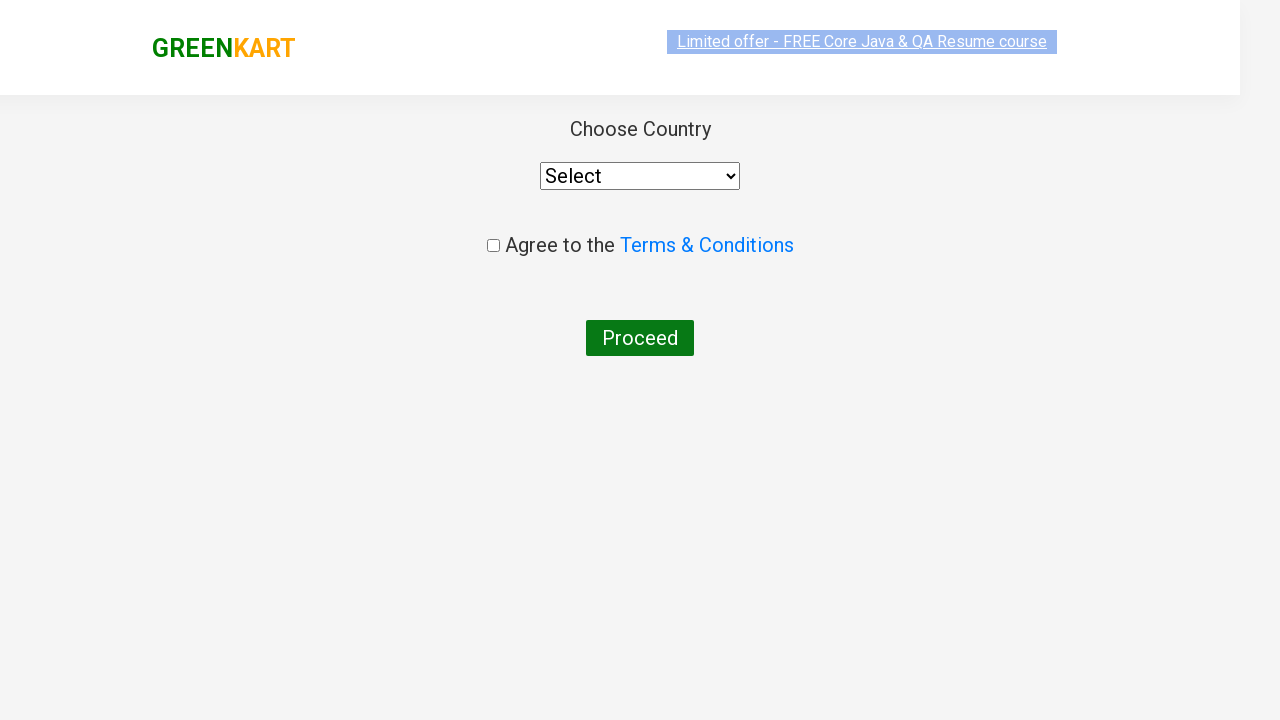